Navigates to VWO application and verifies the login page loads correctly by checking the page title

Starting URL: https://app.vwo.com

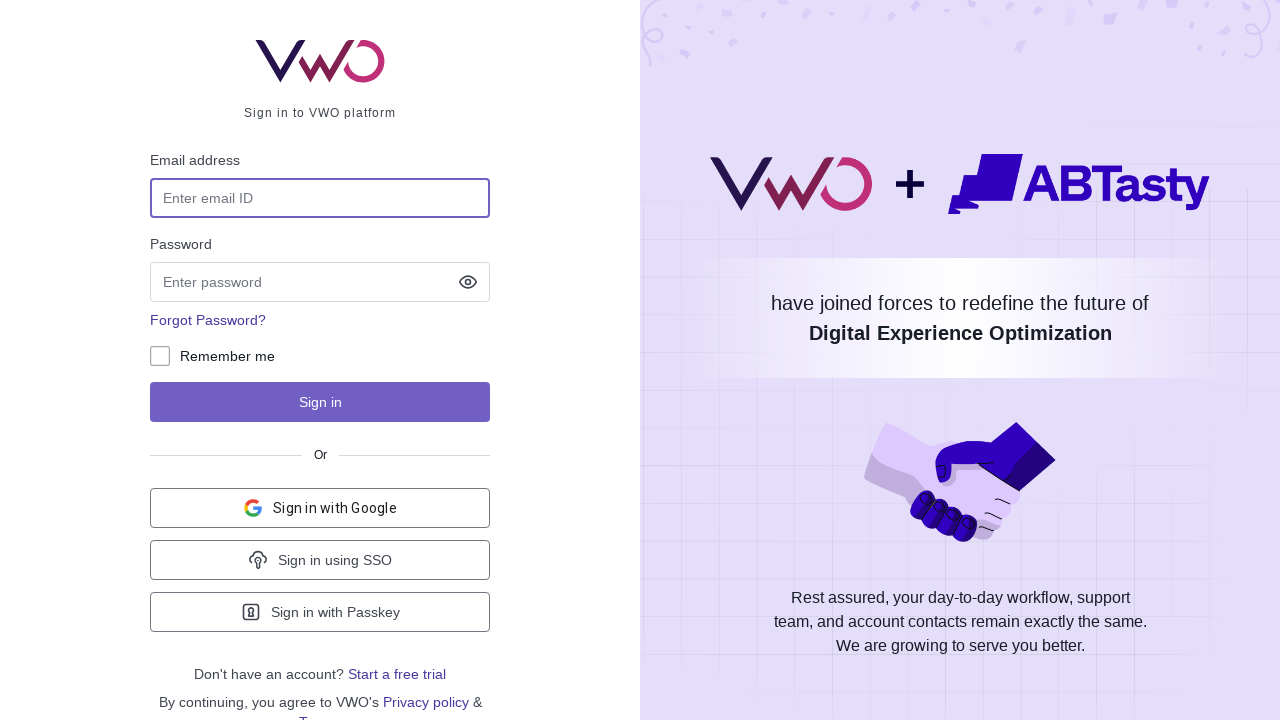

Navigated to VWO application at https://app.vwo.com
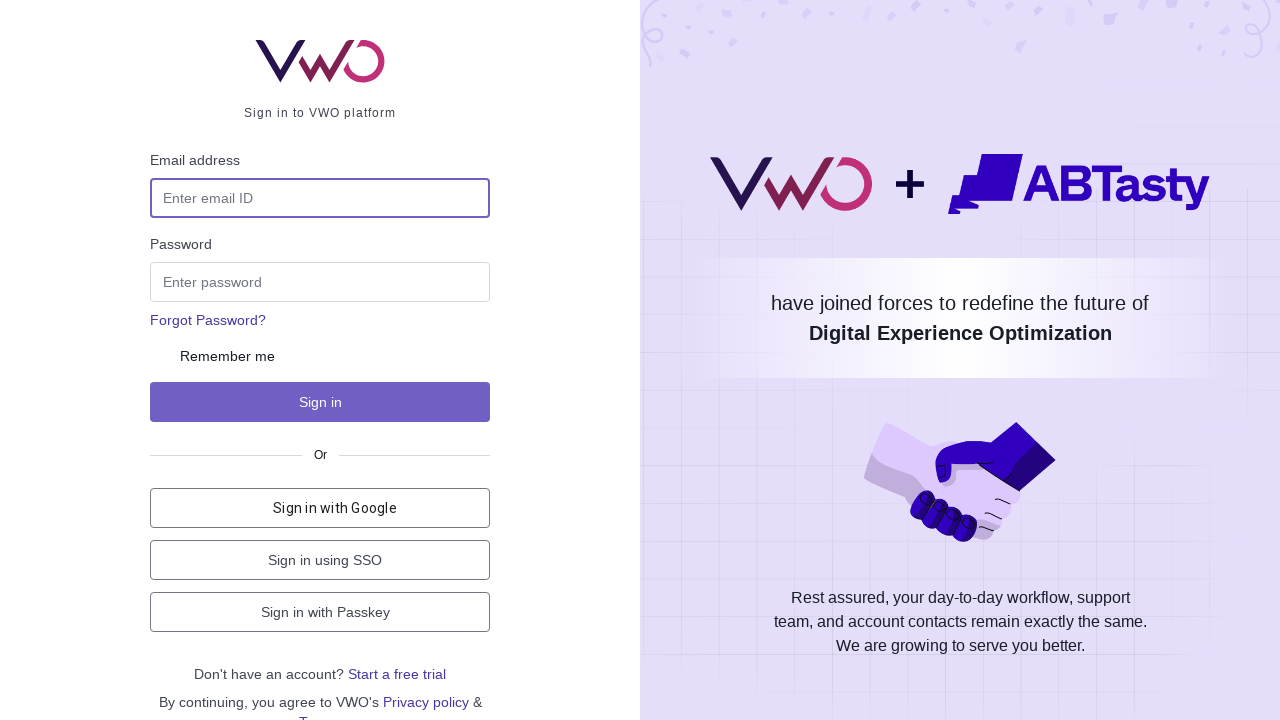

Page DOM content loaded
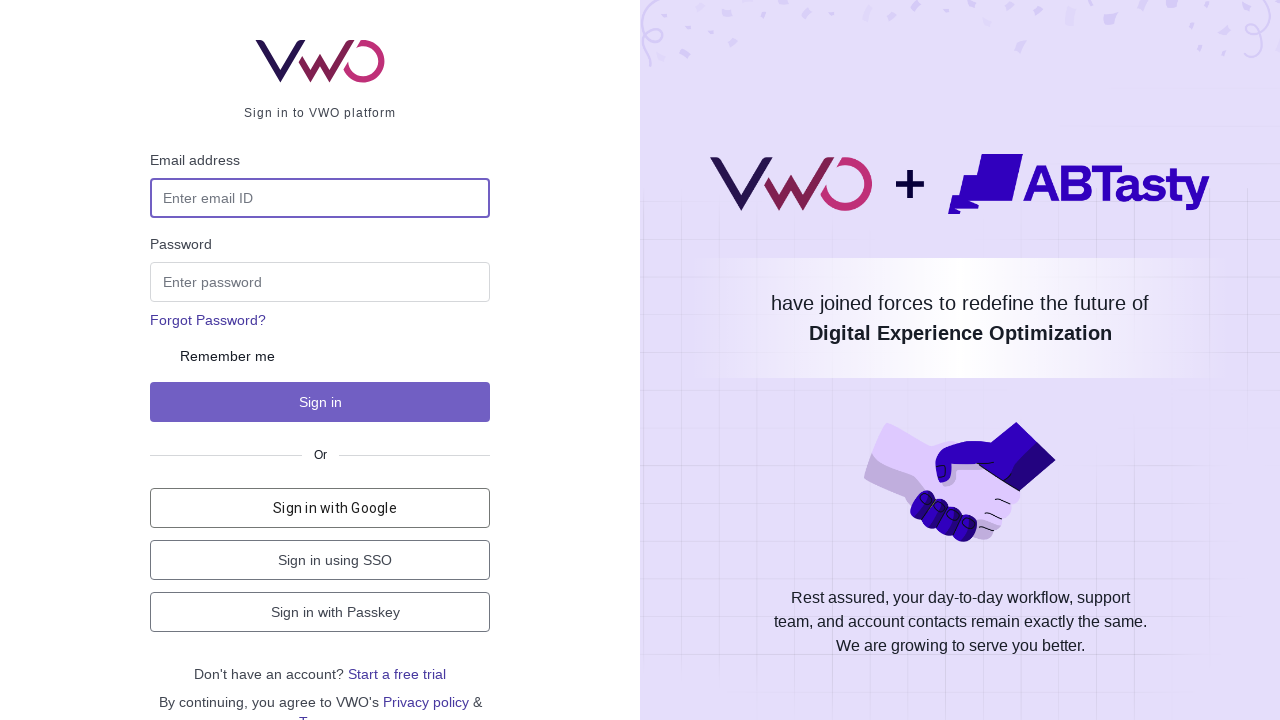

Verified page title is 'Login - VWO'
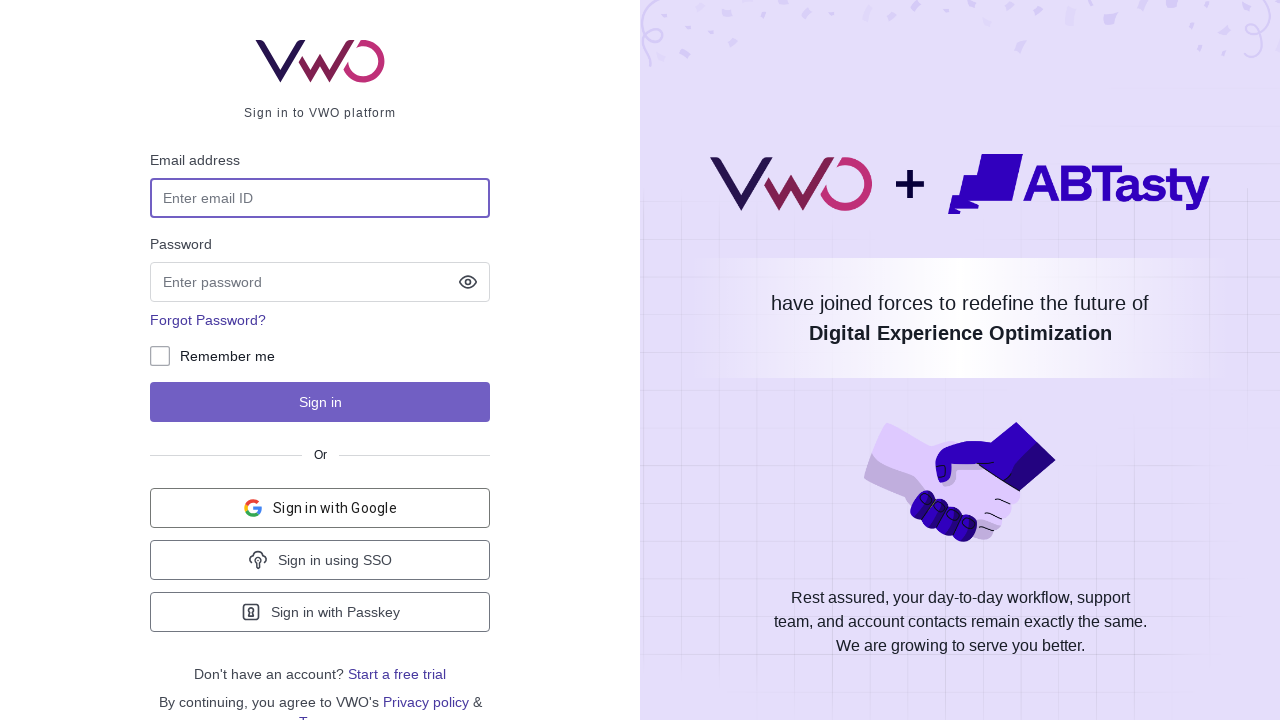

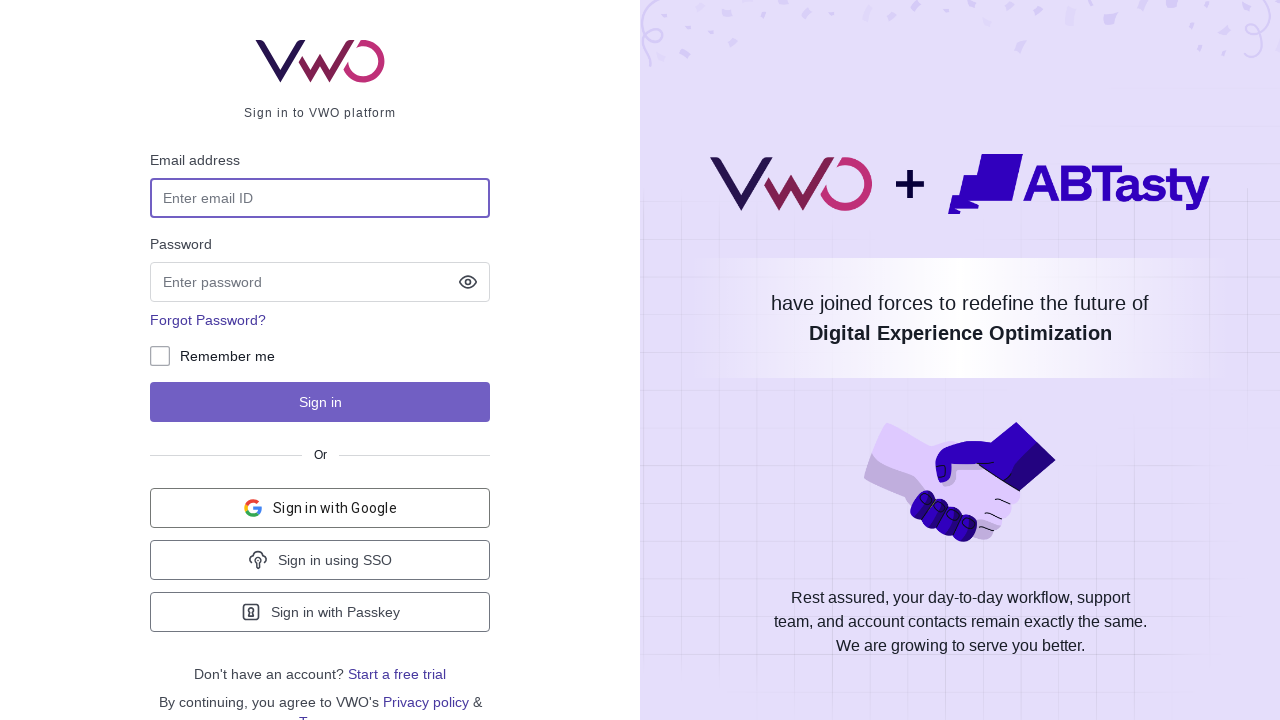